Tests dynamic content loading by clicking a start button and waiting for dynamically loaded text to appear

Starting URL: http://the-internet.herokuapp.com/dynamic_loading/2

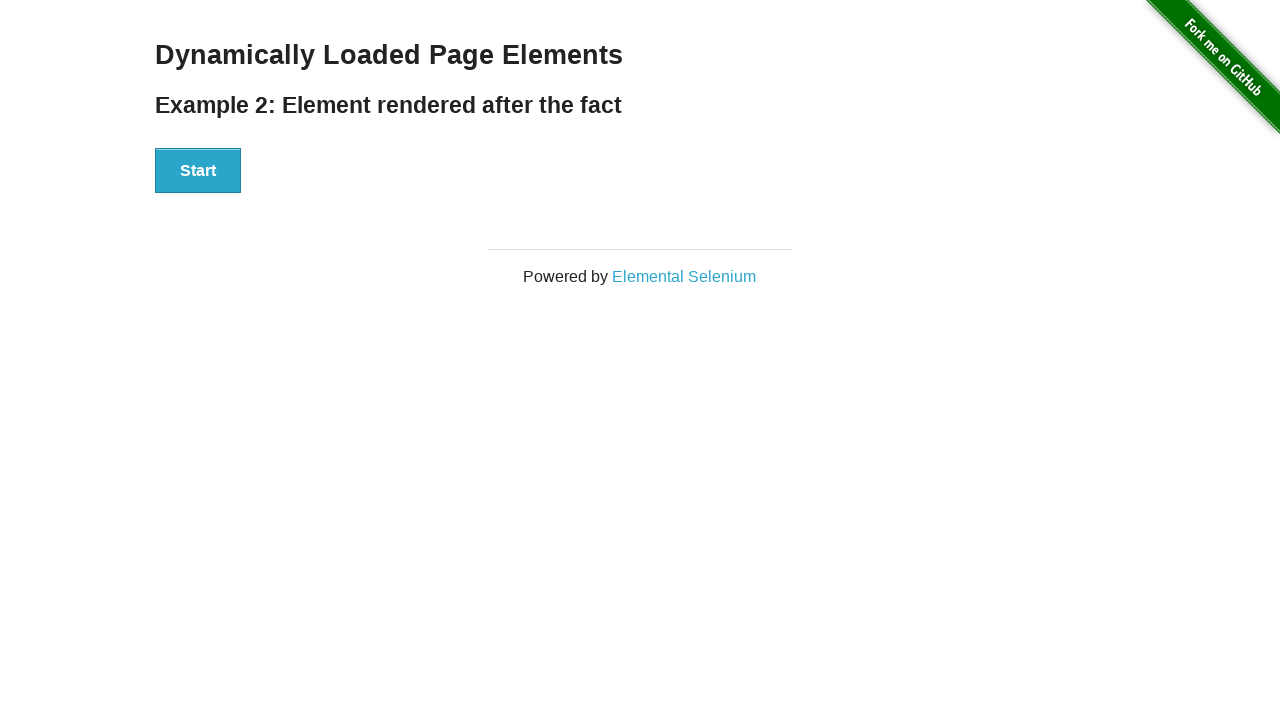

Clicked start button to trigger dynamic content loading at (198, 171) on #start>button
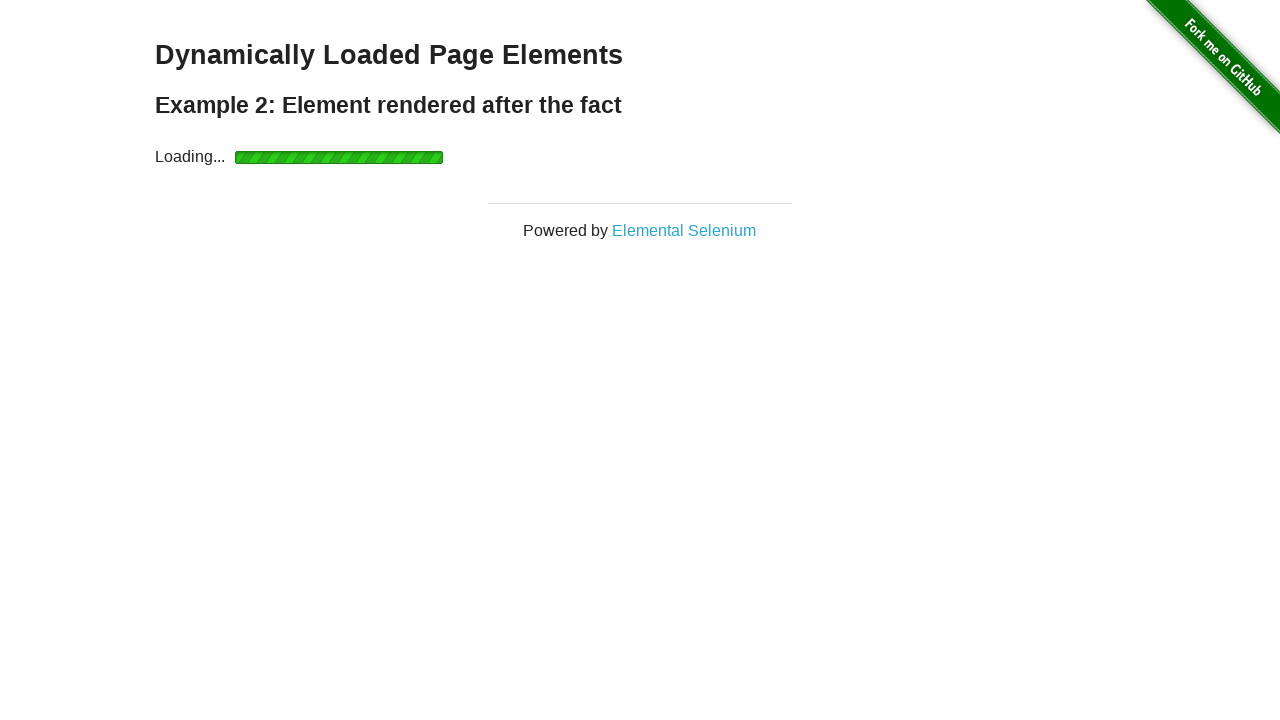

Waited for dynamically loaded text element to appear
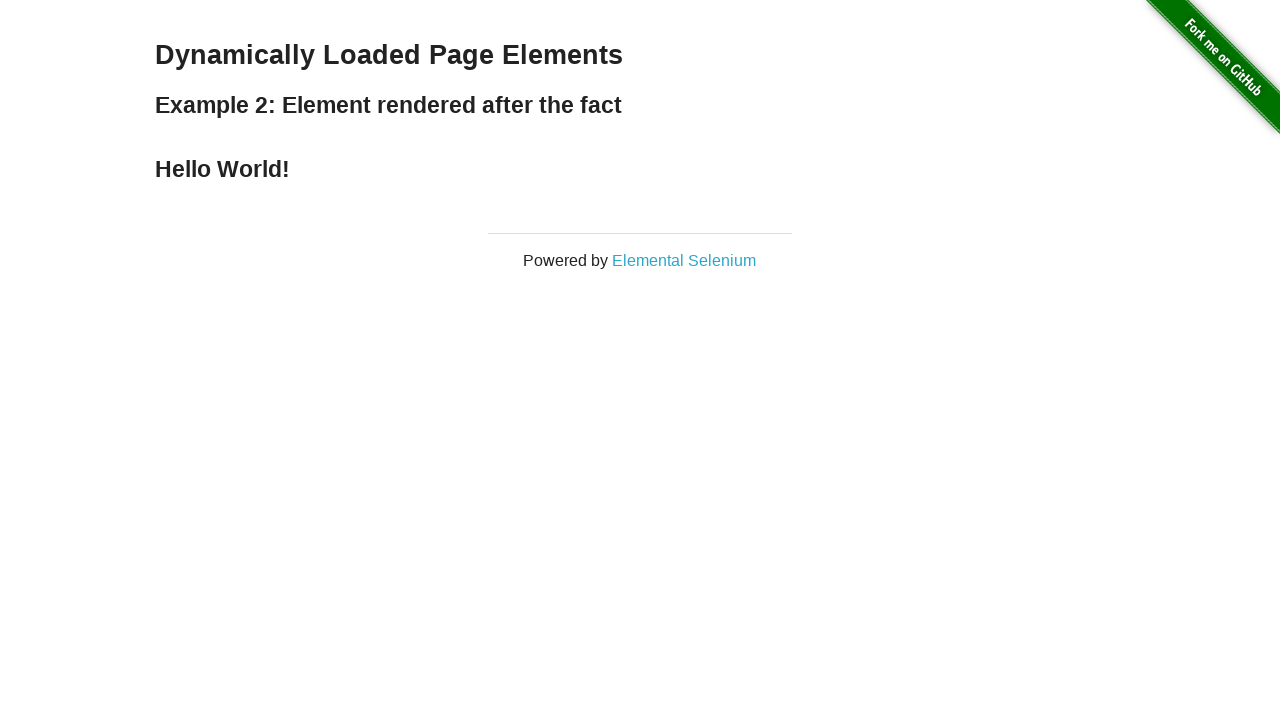

Retrieved text from loaded element: 'Hello World!'
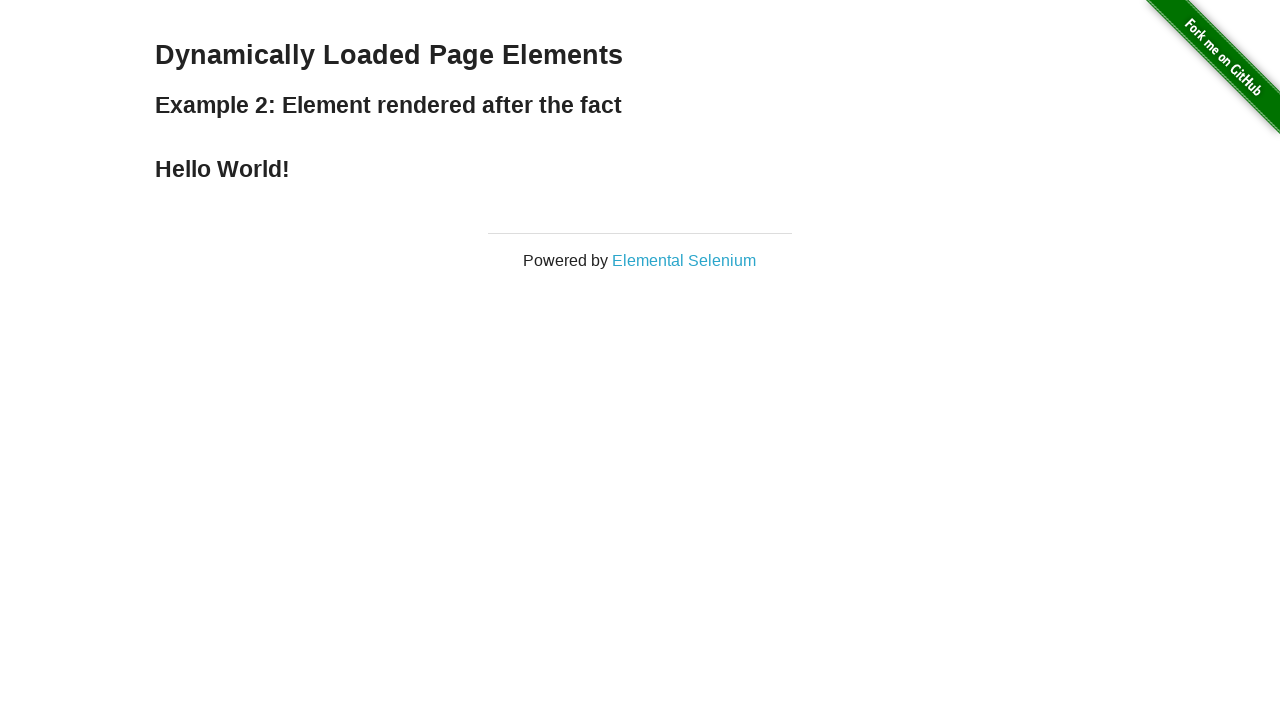

Printed retrieved text to console
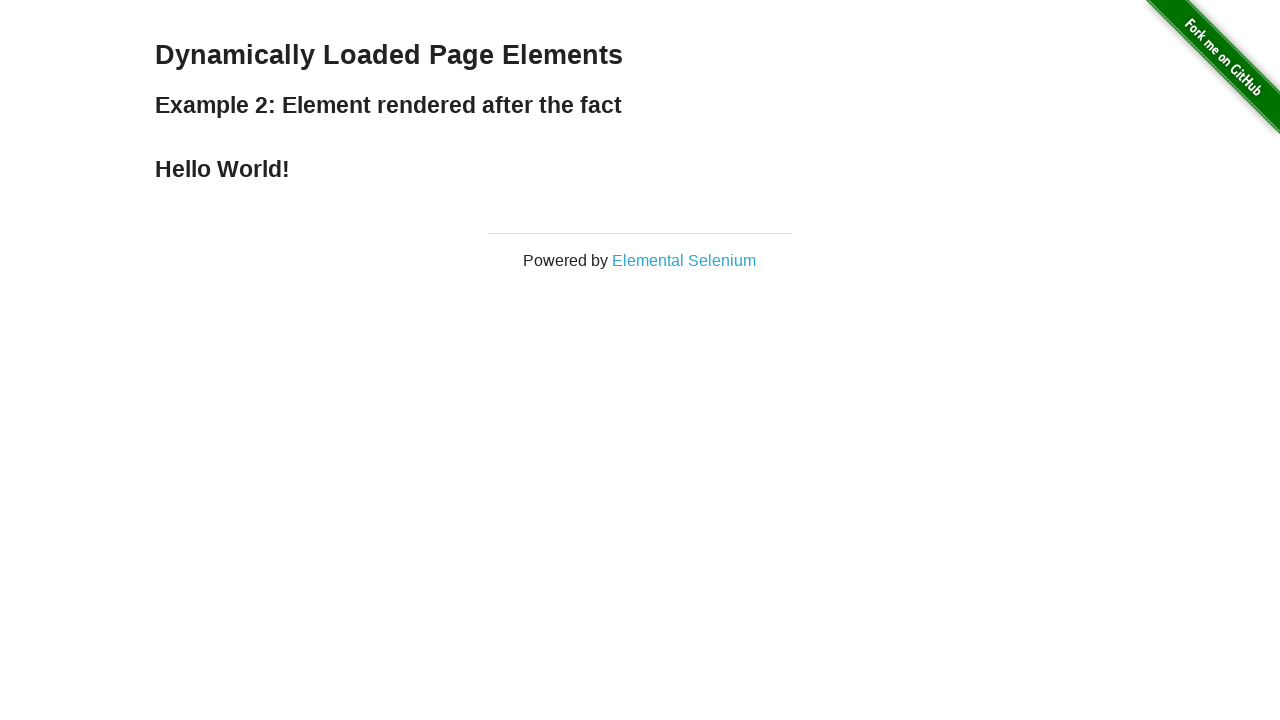

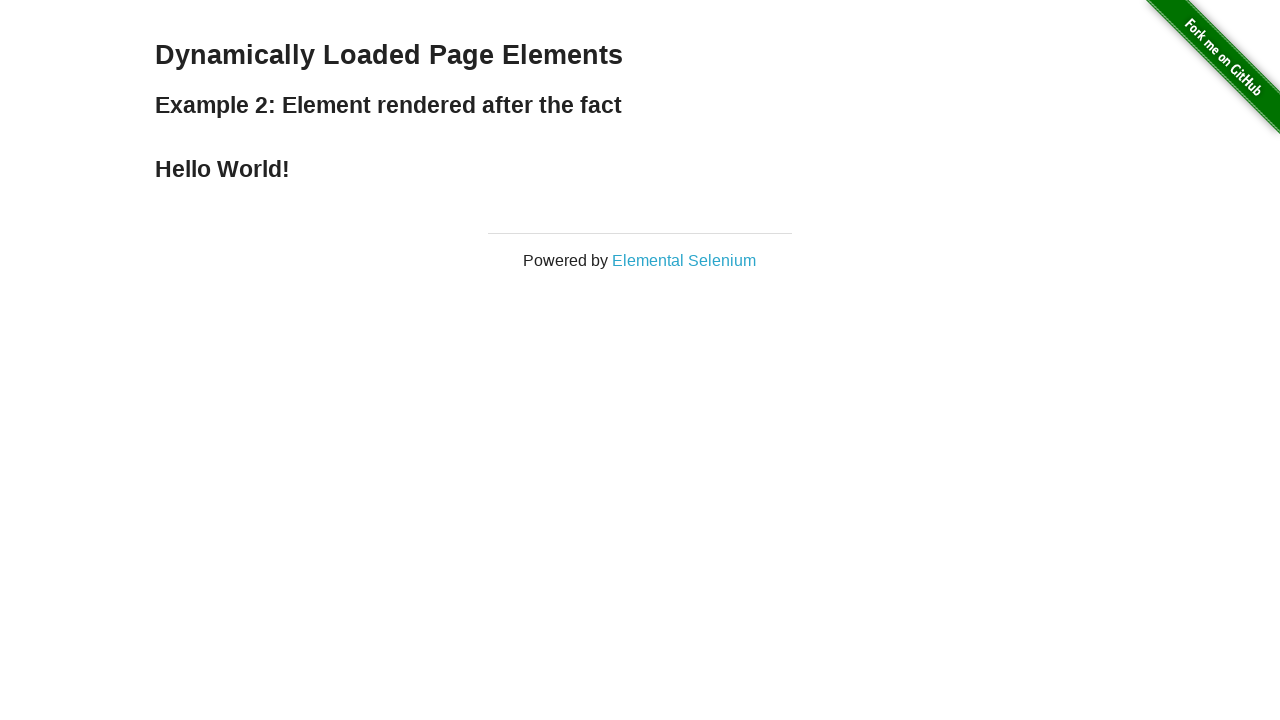